Tests opening a new tab by clicking a button and switching to the newly opened tab to interact with an element

Starting URL: https://demoqa.com/browser-windows

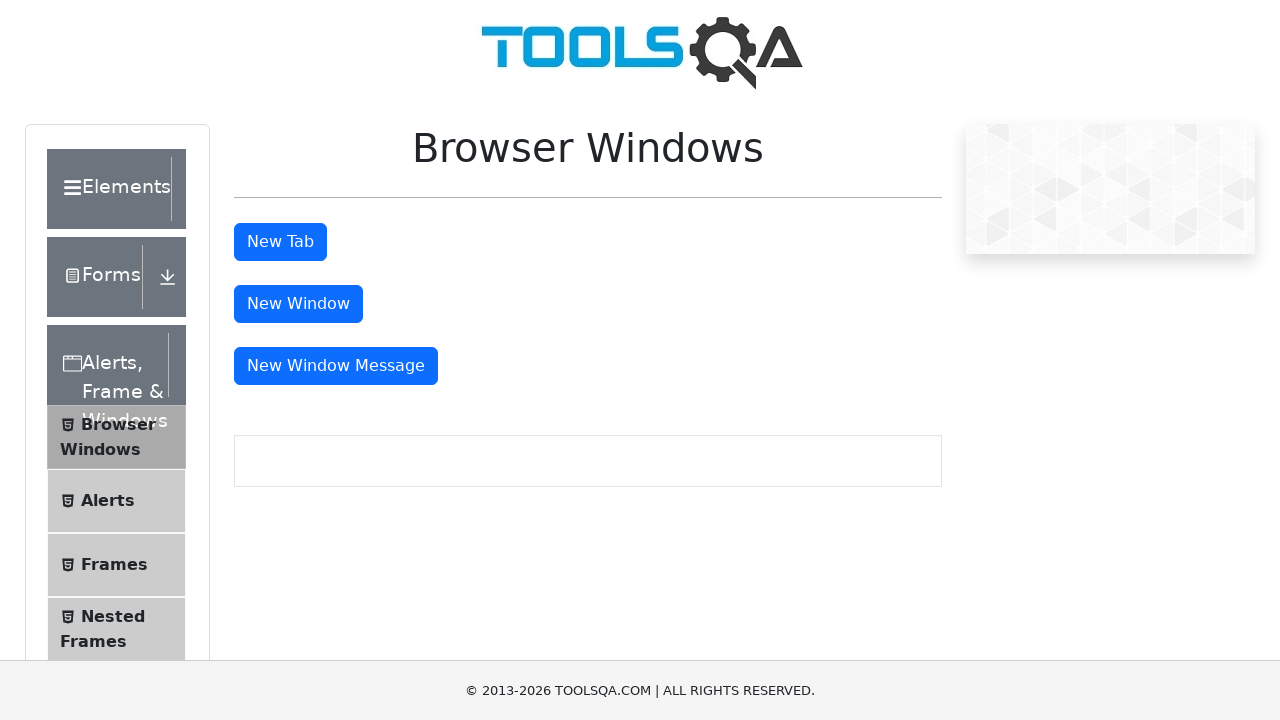

Clicked button to open new tab at (280, 242) on #tabButton
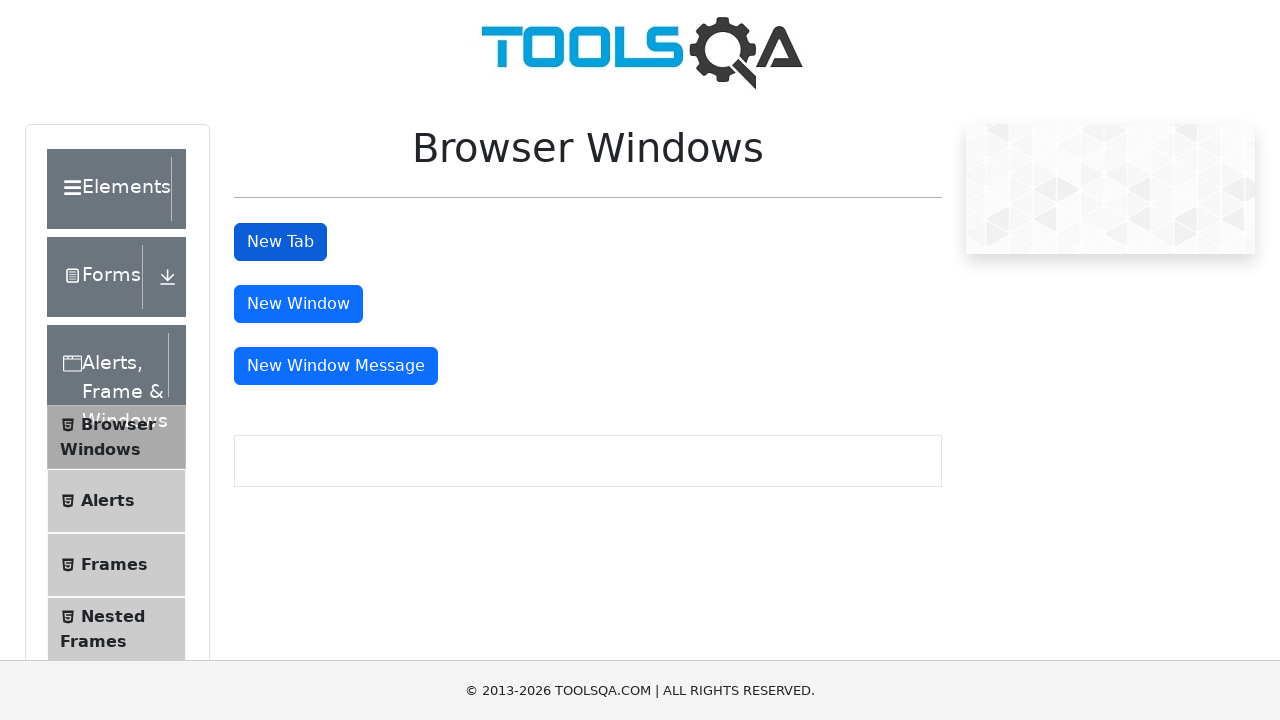

New tab opened and captured
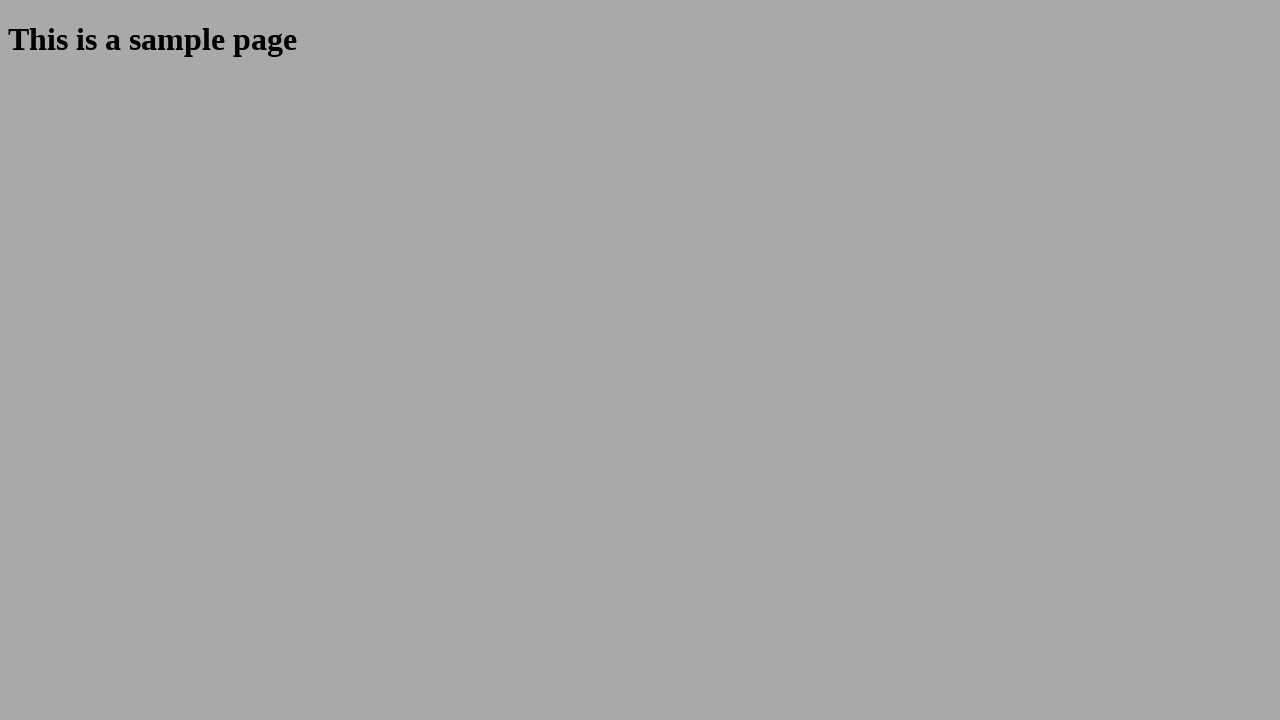

New tab page loaded completely
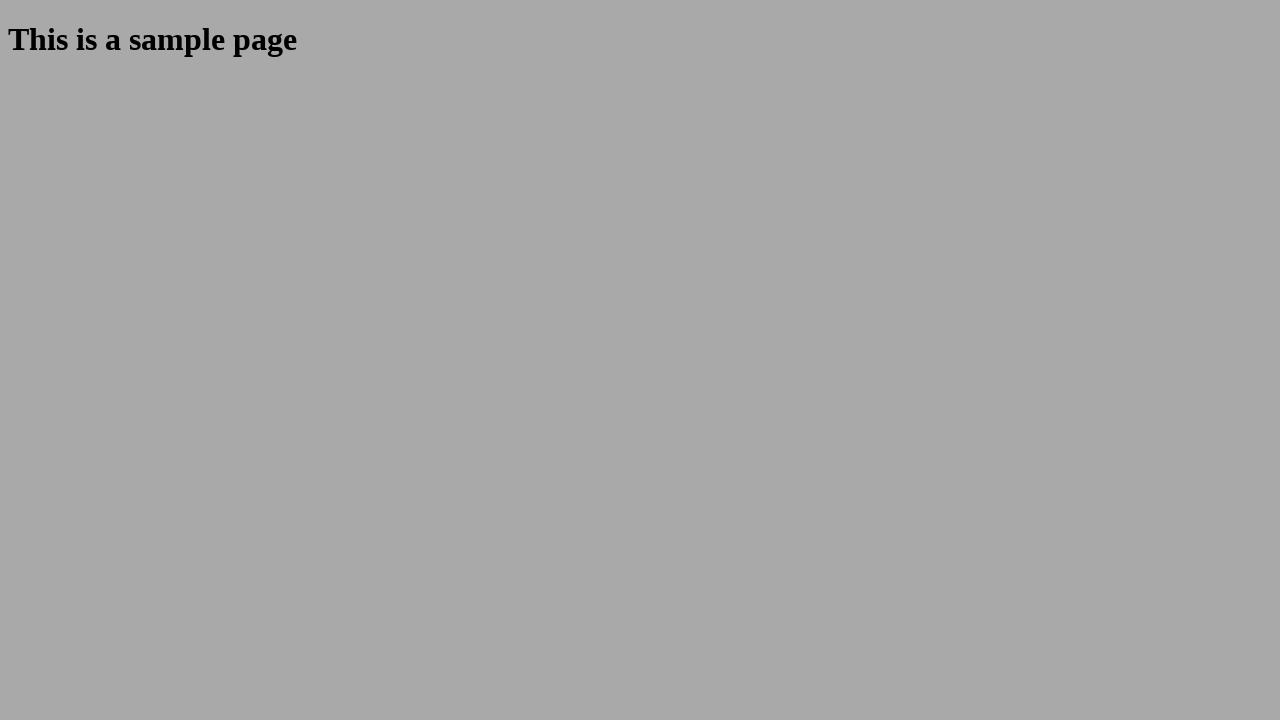

Clicked heading element in new tab at (640, 40) on #sampleHeading
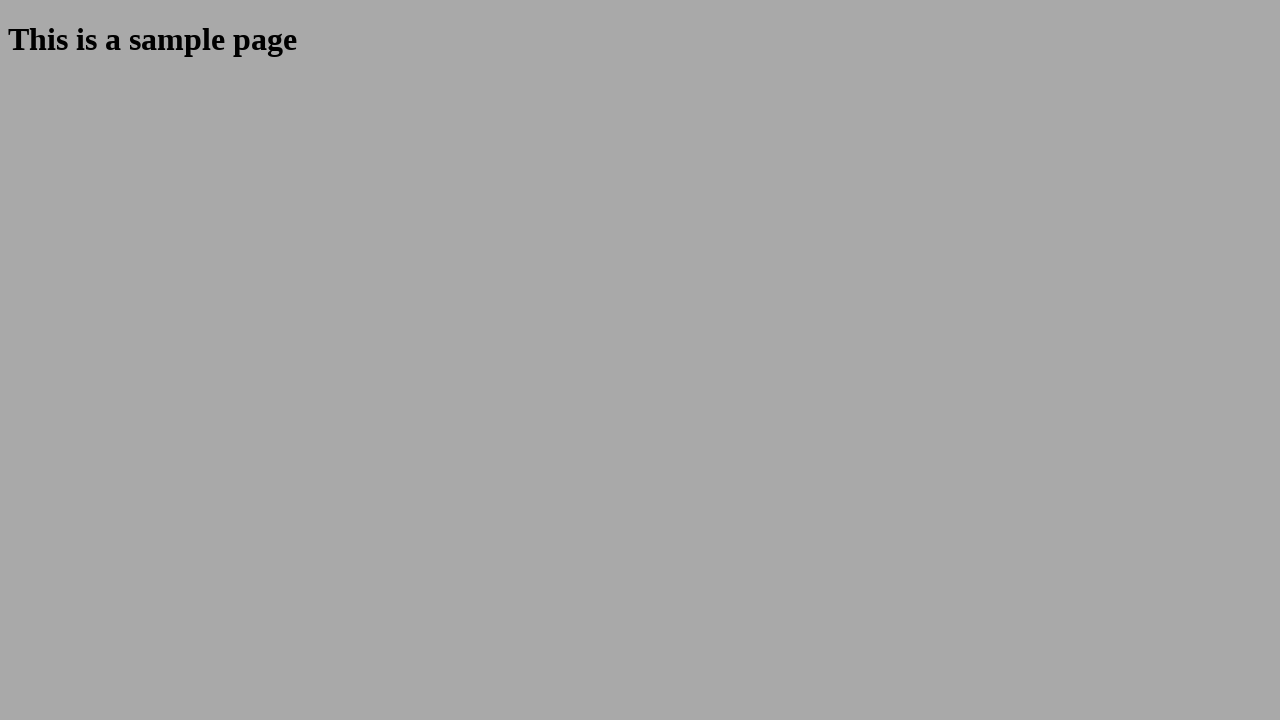

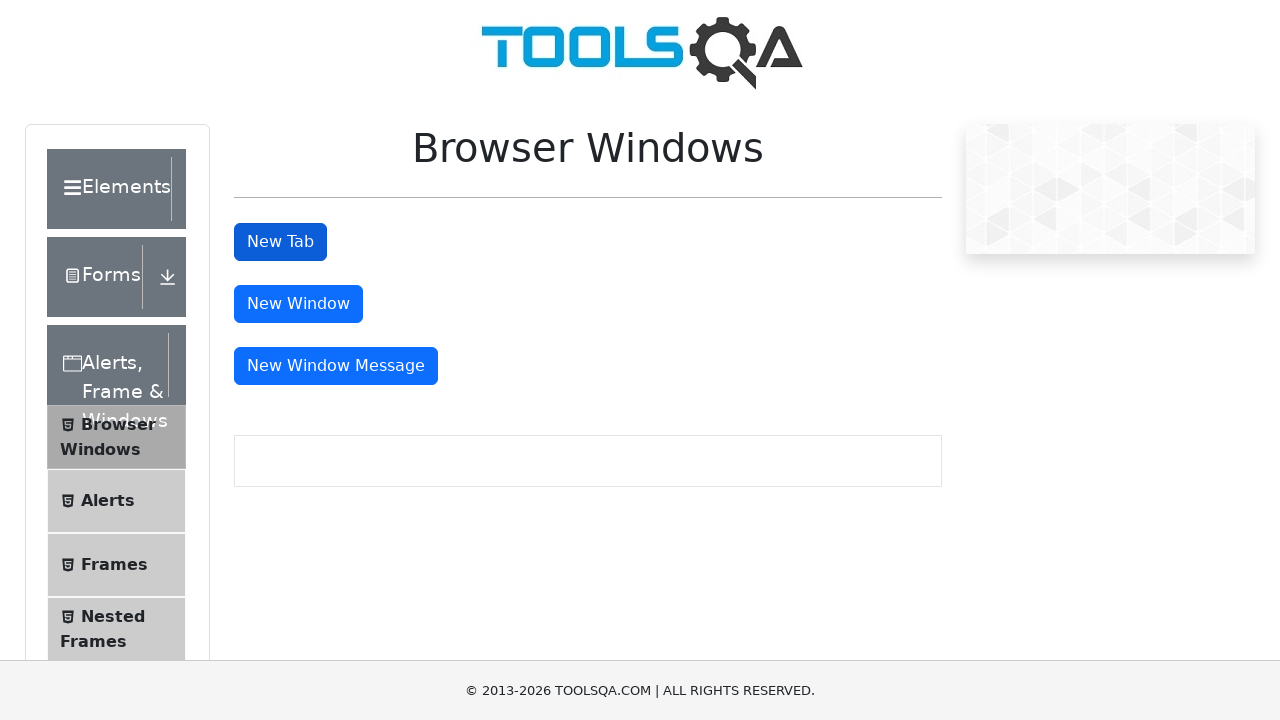